Tests file upload functionality by uploading a file and verifying the uploaded file path is displayed correctly

Starting URL: https://demoqa.com/upload-download

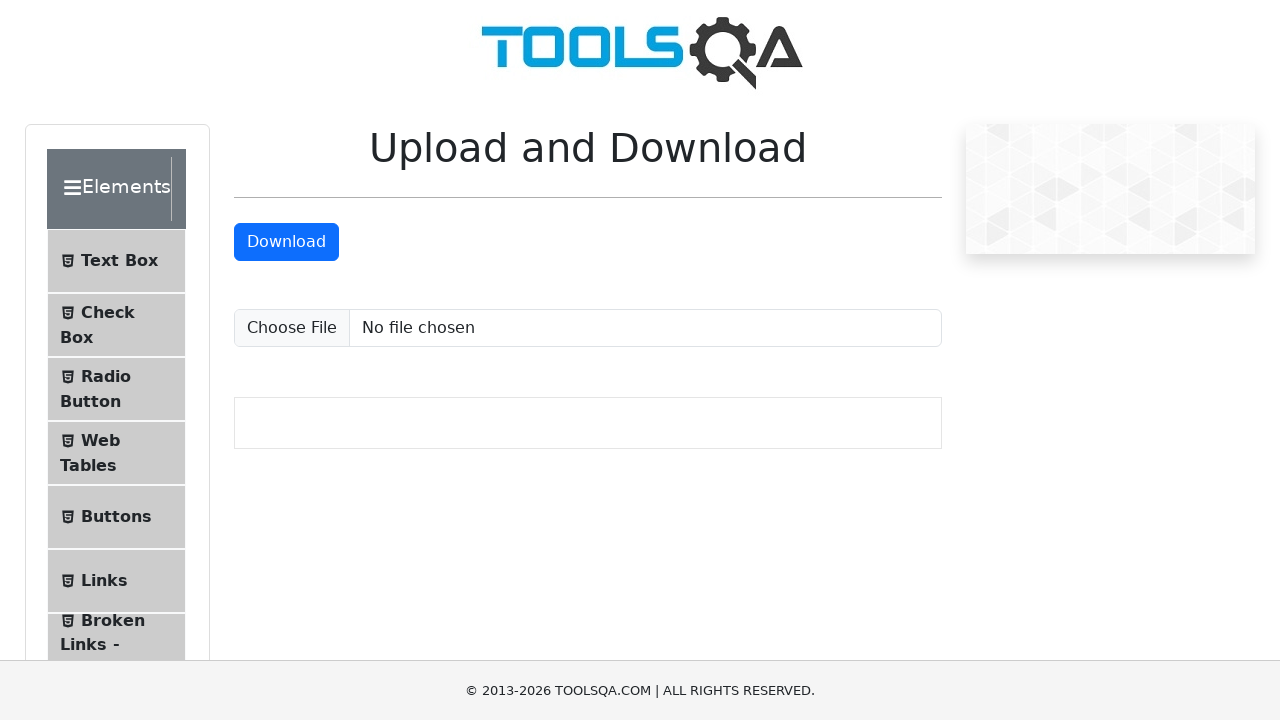

Created temporary test file for upload
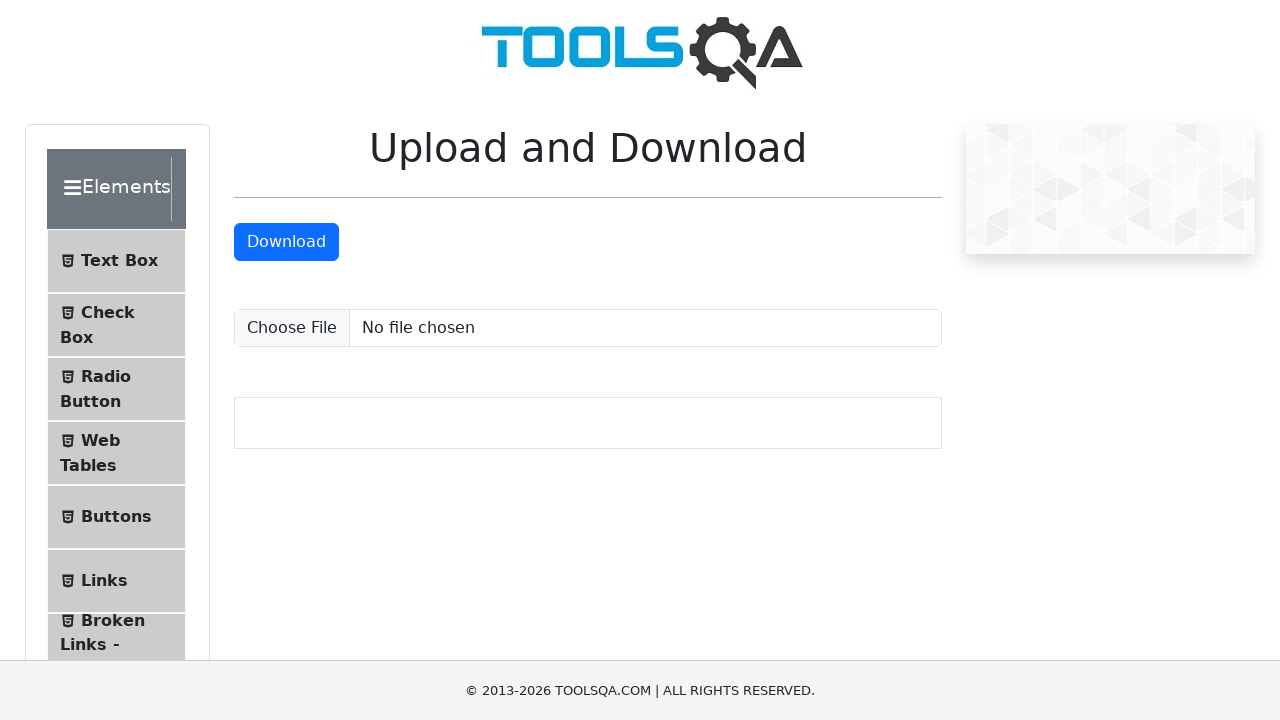

Uploaded file 'tmpxniyqadj.txt' to the file input field
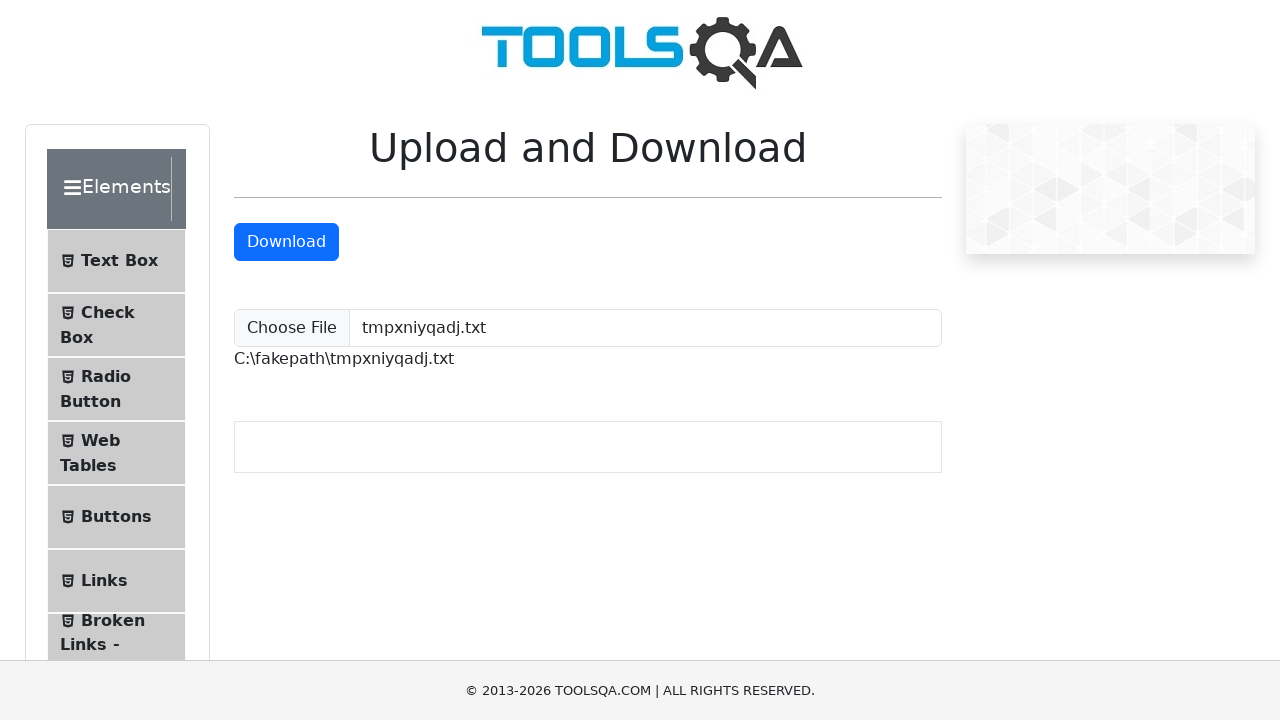

Waited for uploaded file path element to appear
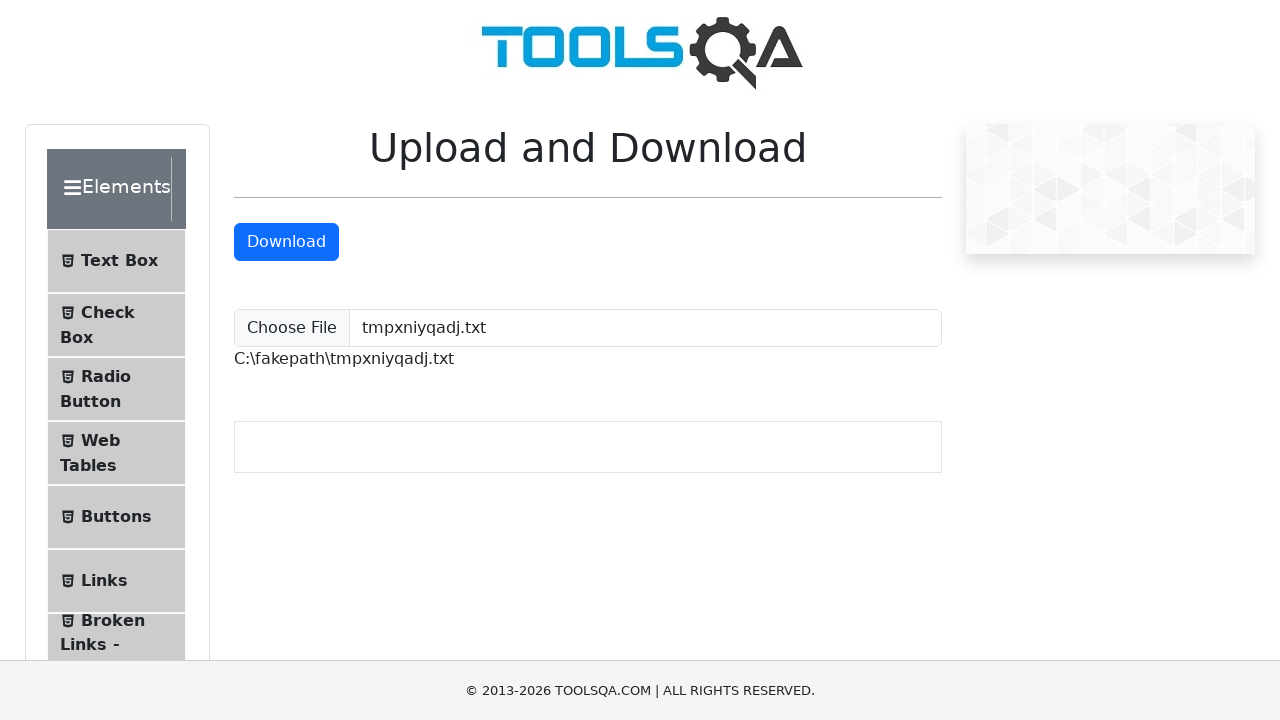

Retrieved uploaded file path text: 'C:\fakepath\tmpxniyqadj.txt'
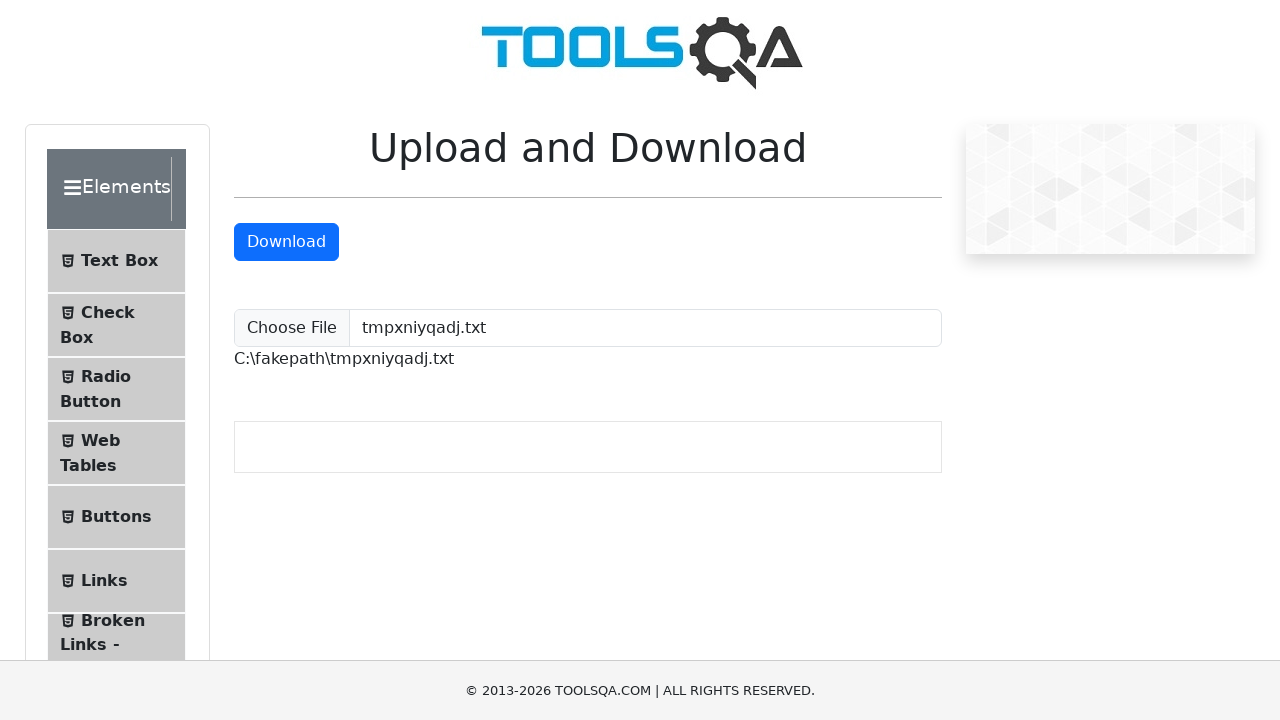

Verified that filename 'tmpxniyqadj.txt' is present in the uploaded file path
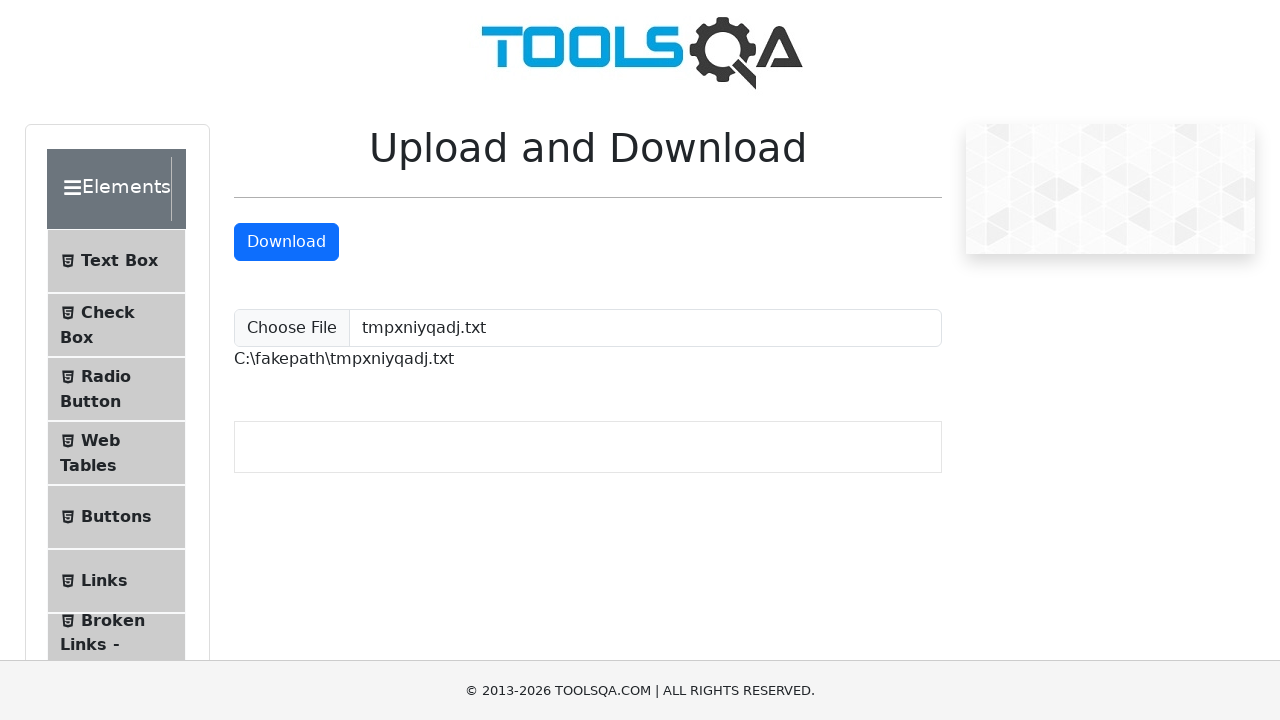

Cleaned up temporary test file
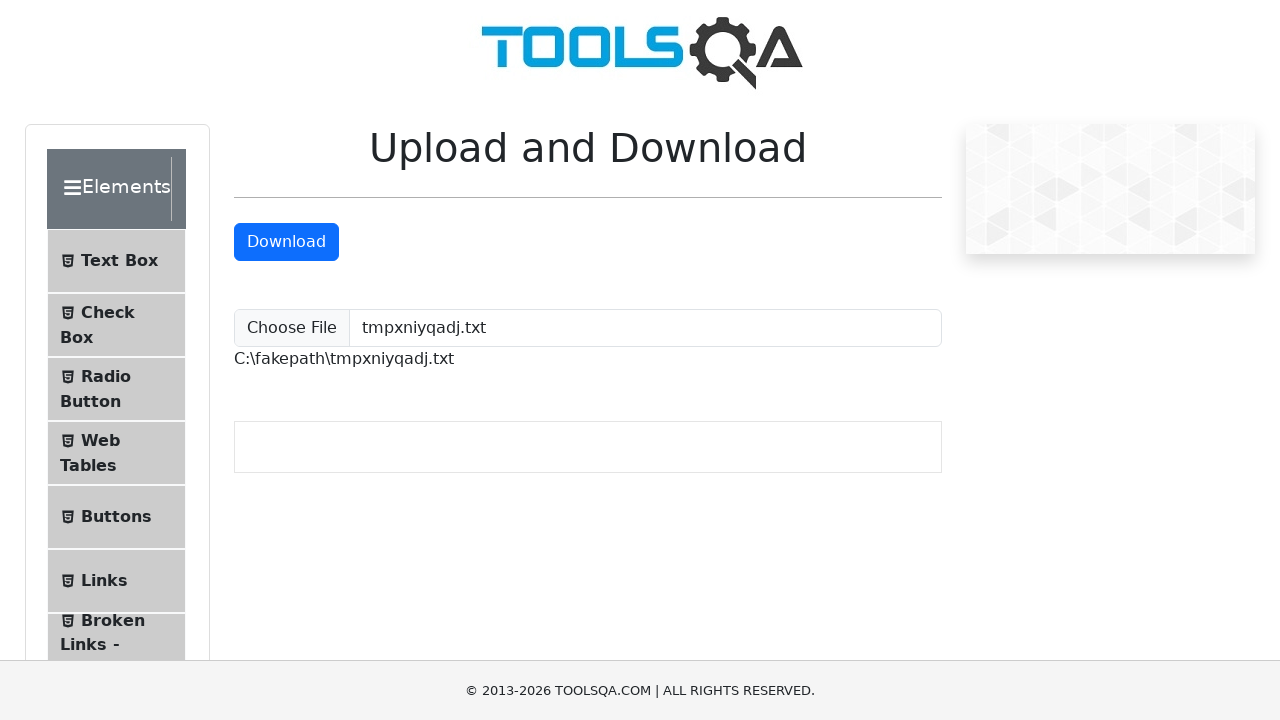

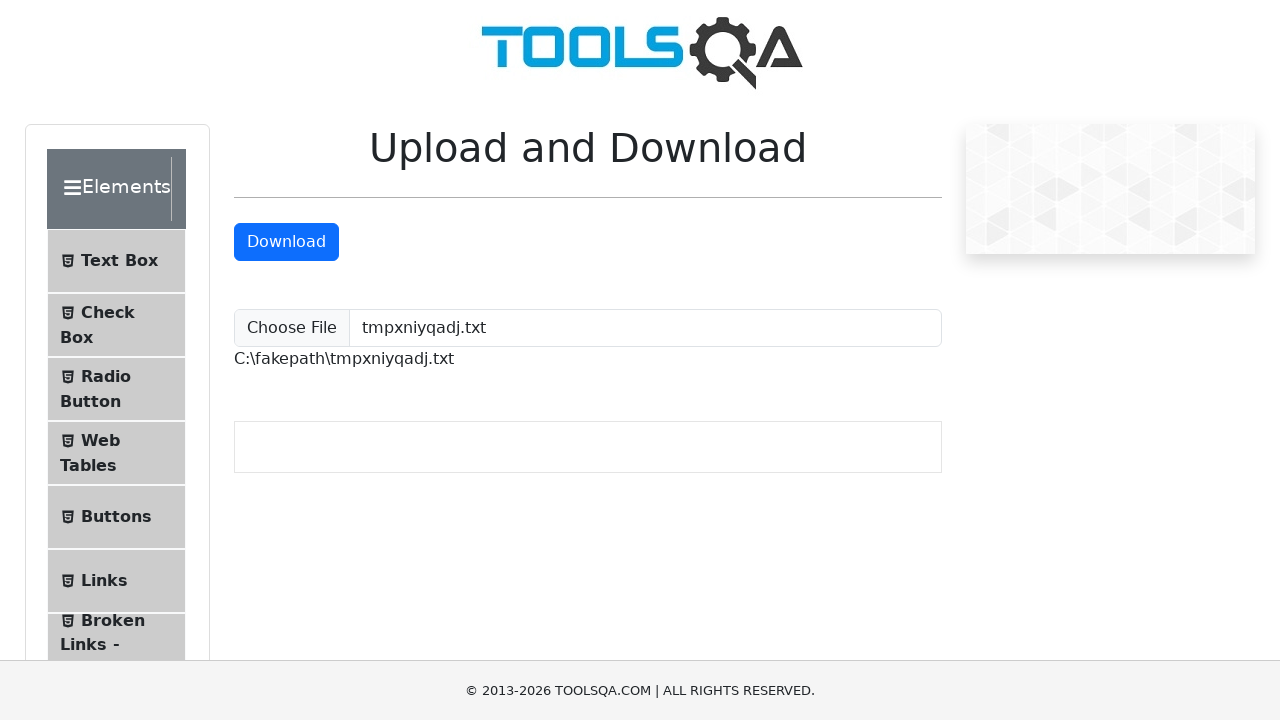